Tests form interaction by reading a value from the page, calculating a mathematical result, filling an input field, and clicking checkbox and radio button elements.

Starting URL: https://suninjuly.github.io/execute_script.html

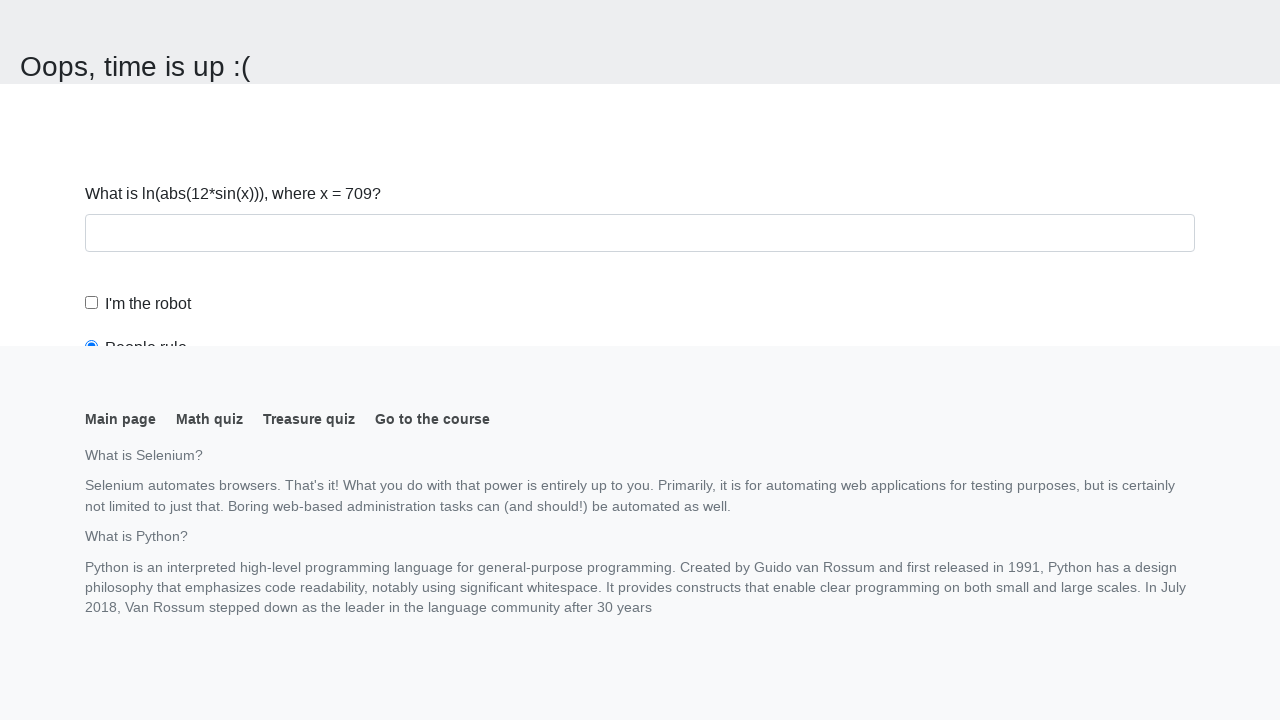

Read input value from the page
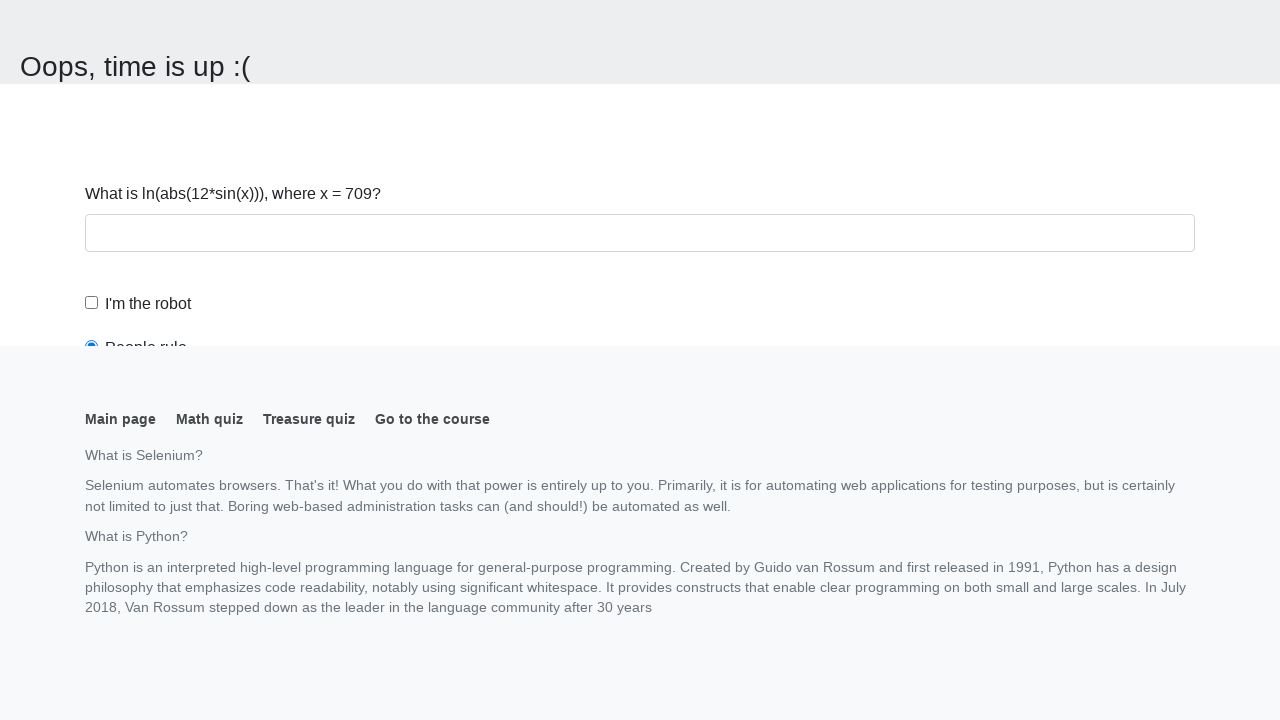

Calculated mathematical result: log(abs(12 * sin(709))) = 2.3122641900187957
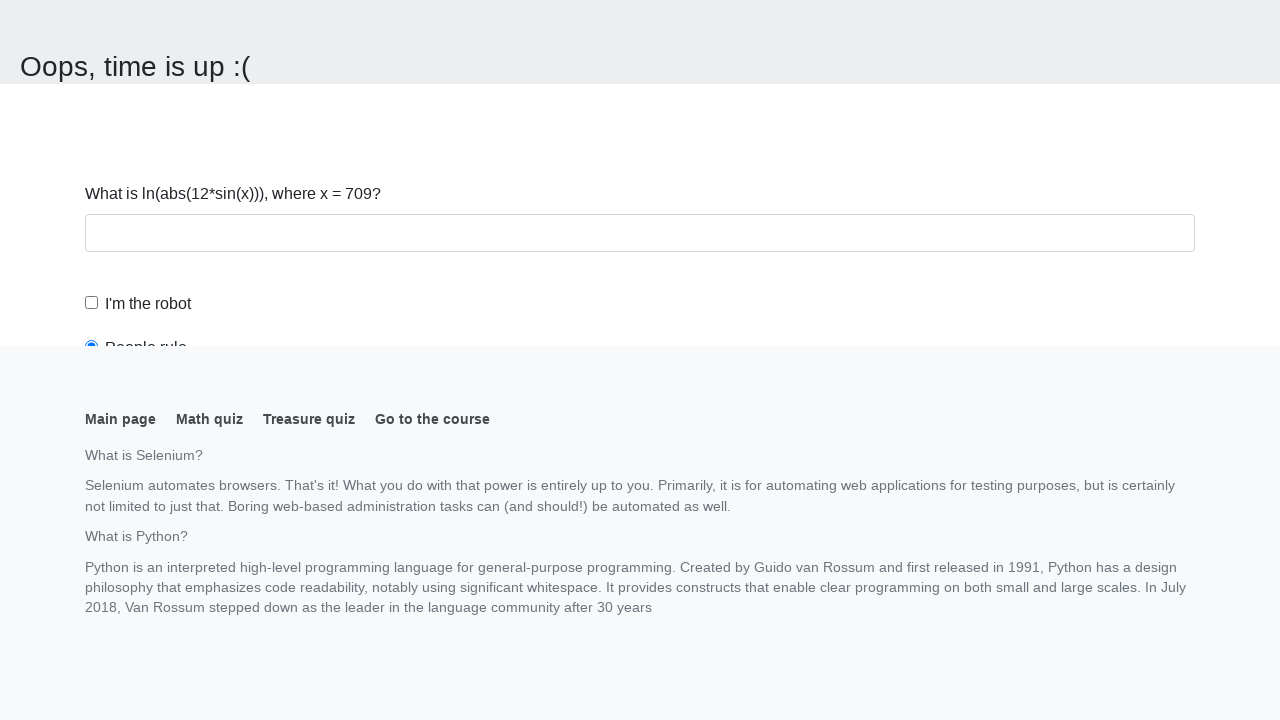

Filled answer field with calculated value on .form-control
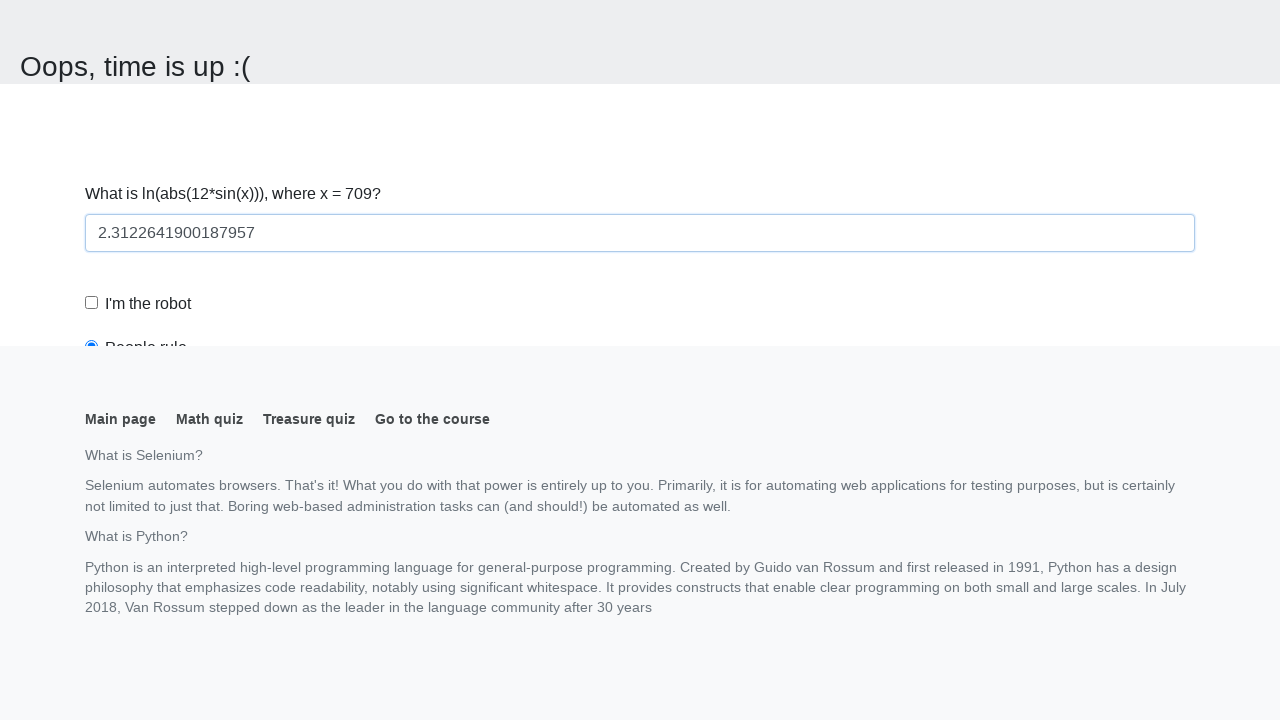

Clicked robot checkbox at (148, 304) on label[for='robotCheckbox']
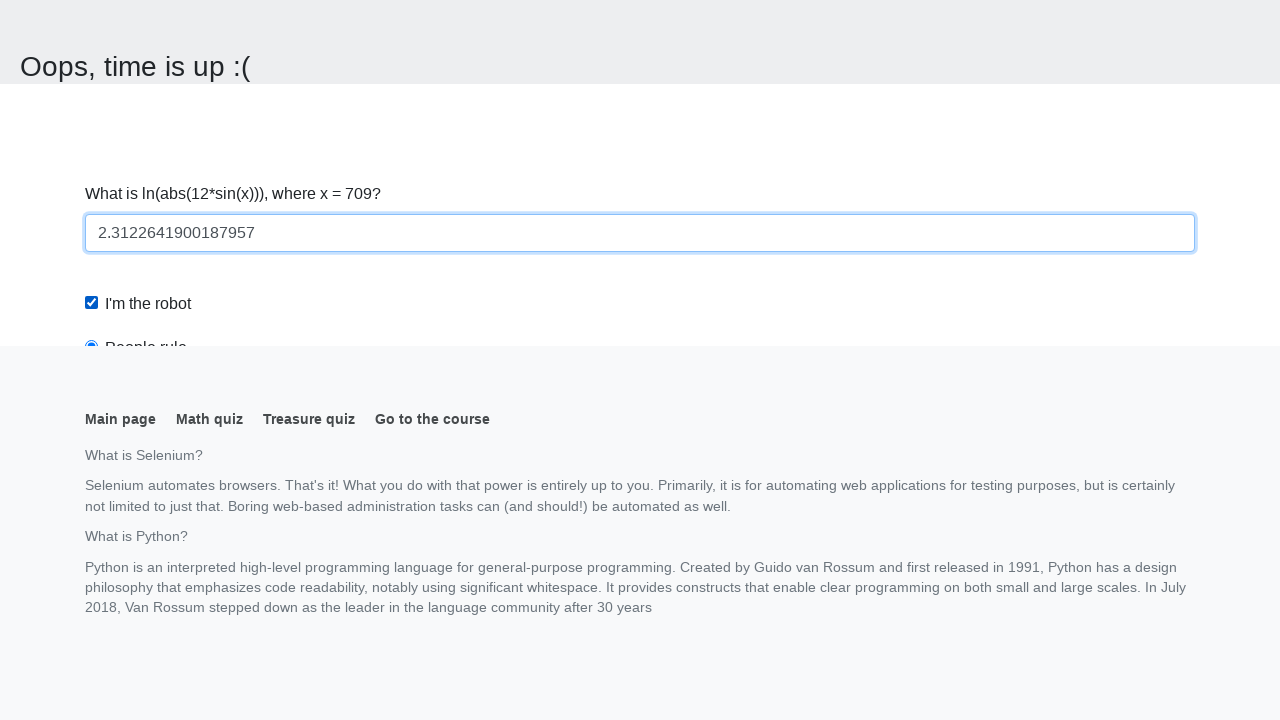

Clicked radio button at (148, 304) on .form-check-label
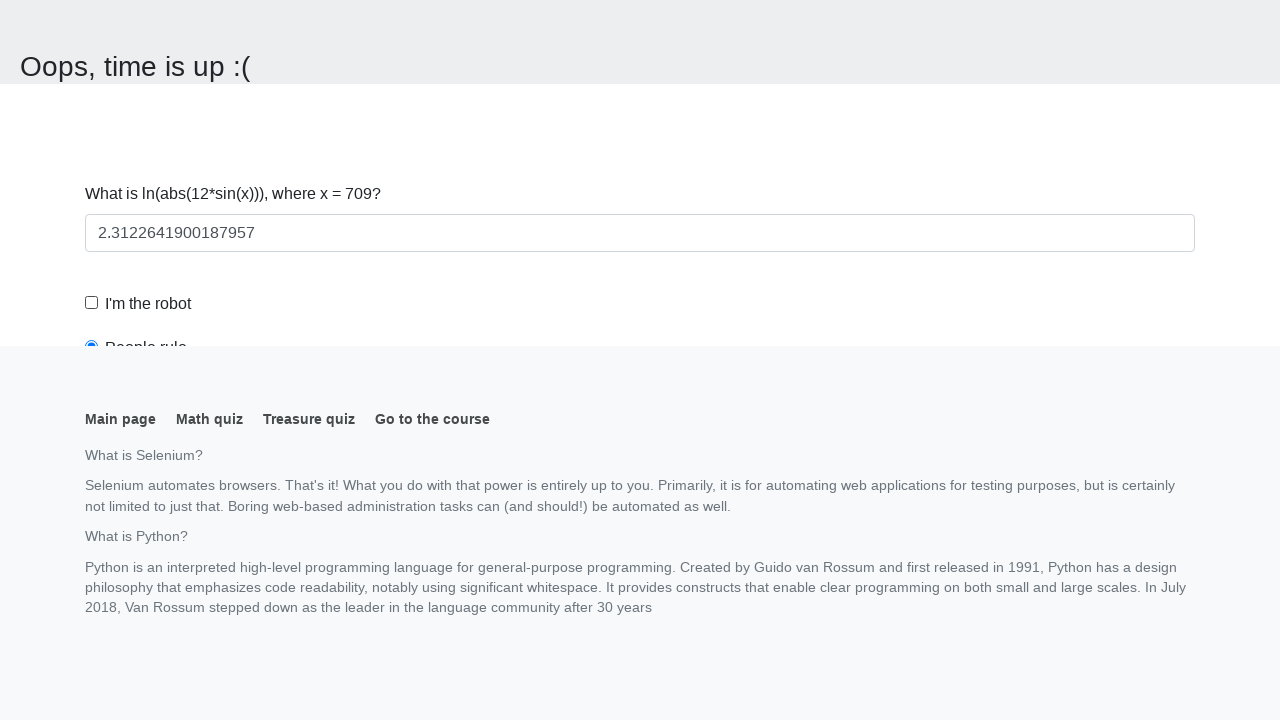

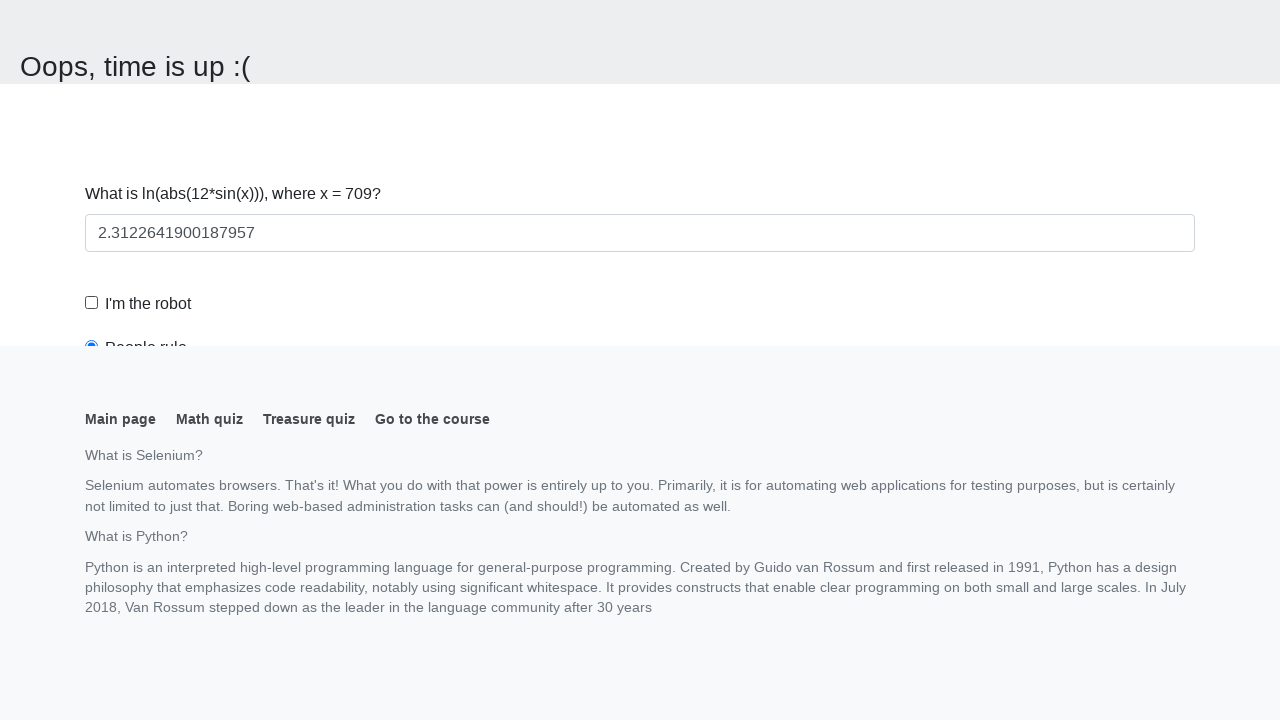